Tests the train search functionality on erail.in by entering source station (Chennai - MAS) and destination station (Coimbatore - CBE), then submitting the search to view available trains.

Starting URL: https://erail.in/

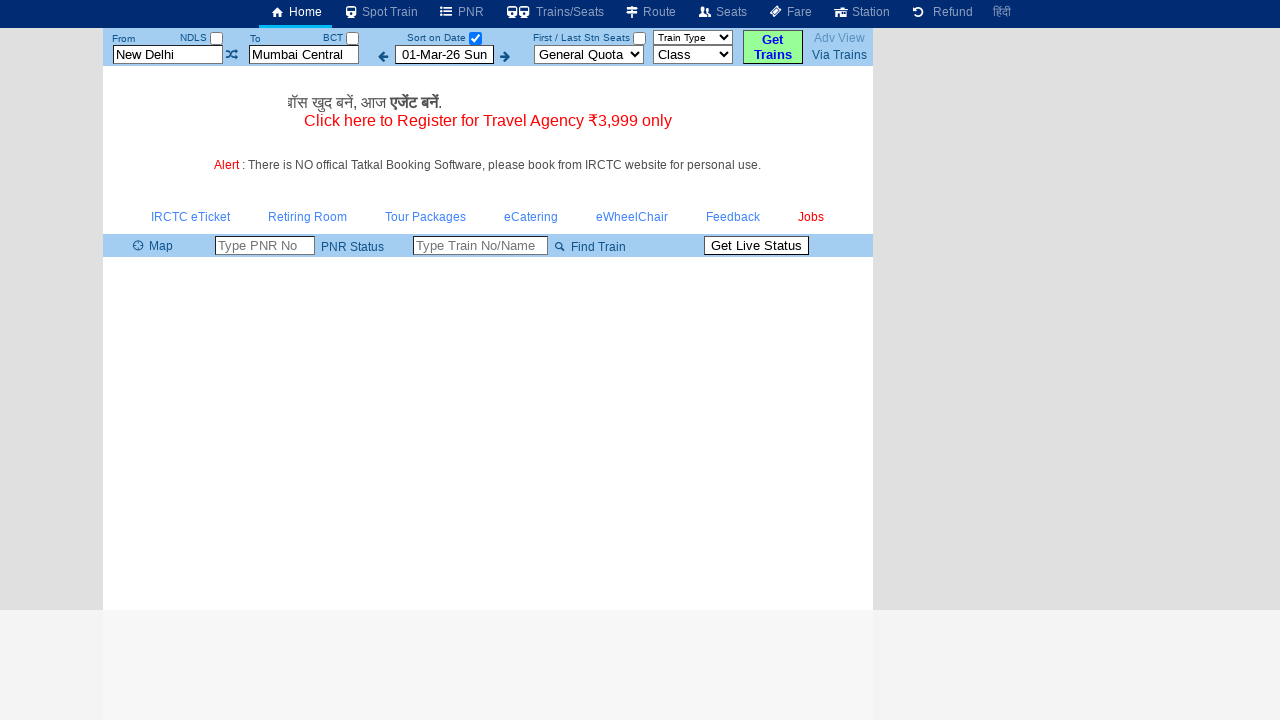

Clicked on date field at (475, 38) on xpath=//td[@id='tdDateOnly']/input
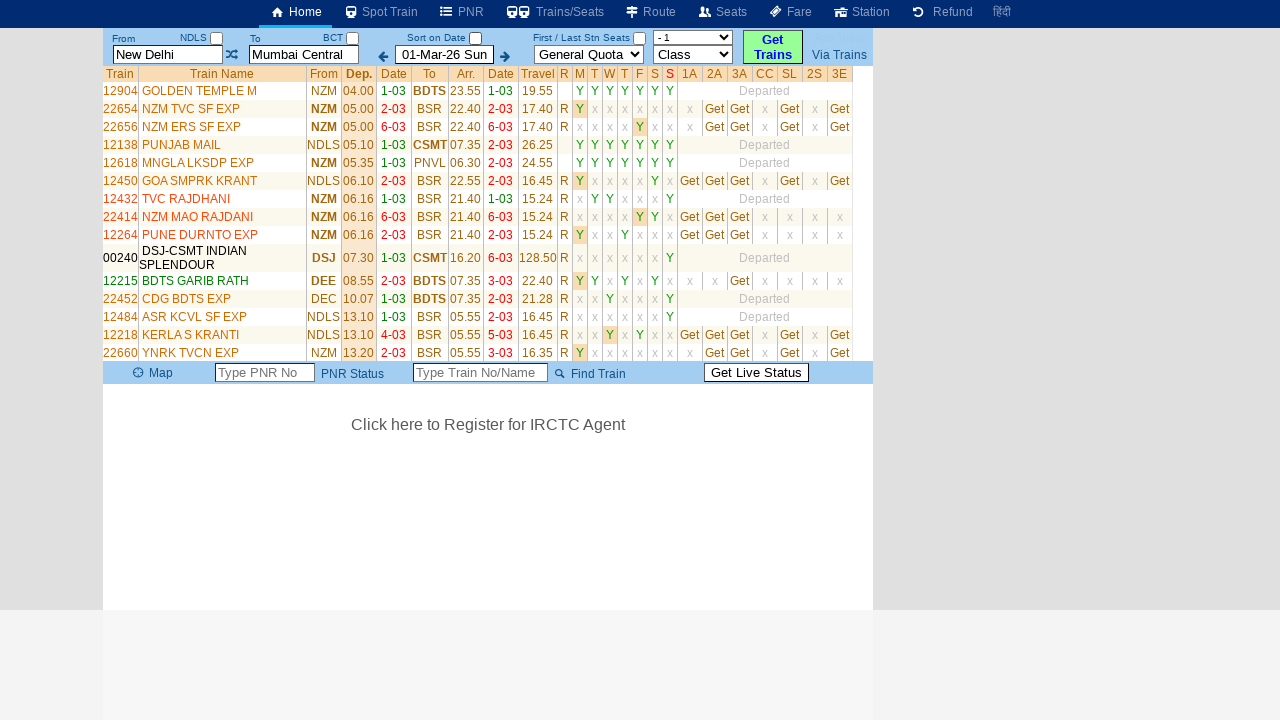

Cleared source station field on #txtStationFrom
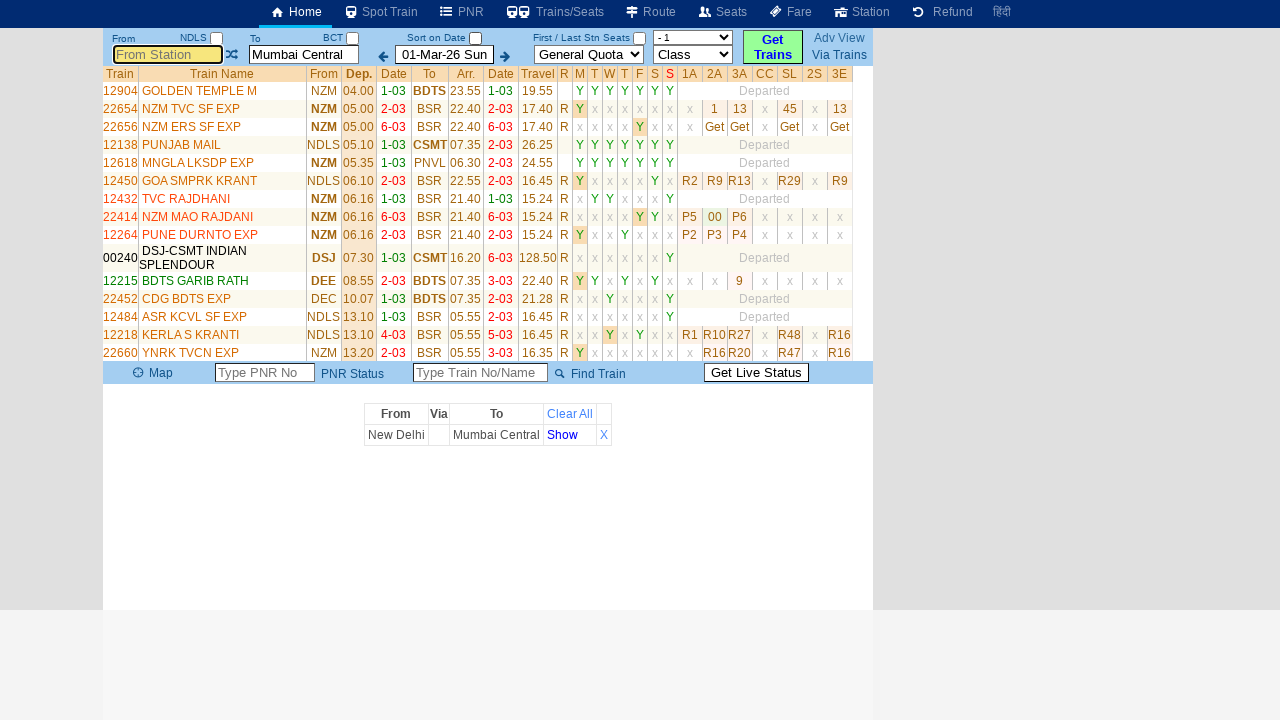

Entered source station 'MAS' (Chennai) on #txtStationFrom
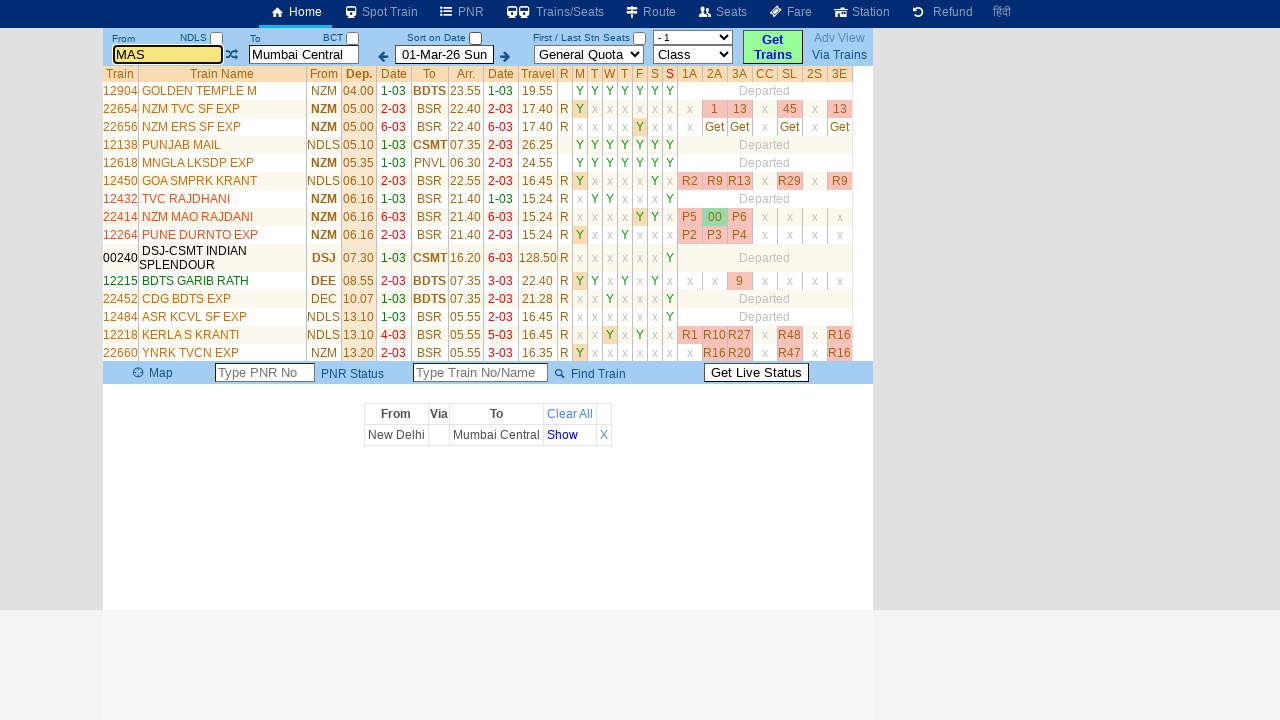

Pressed Tab to move focus
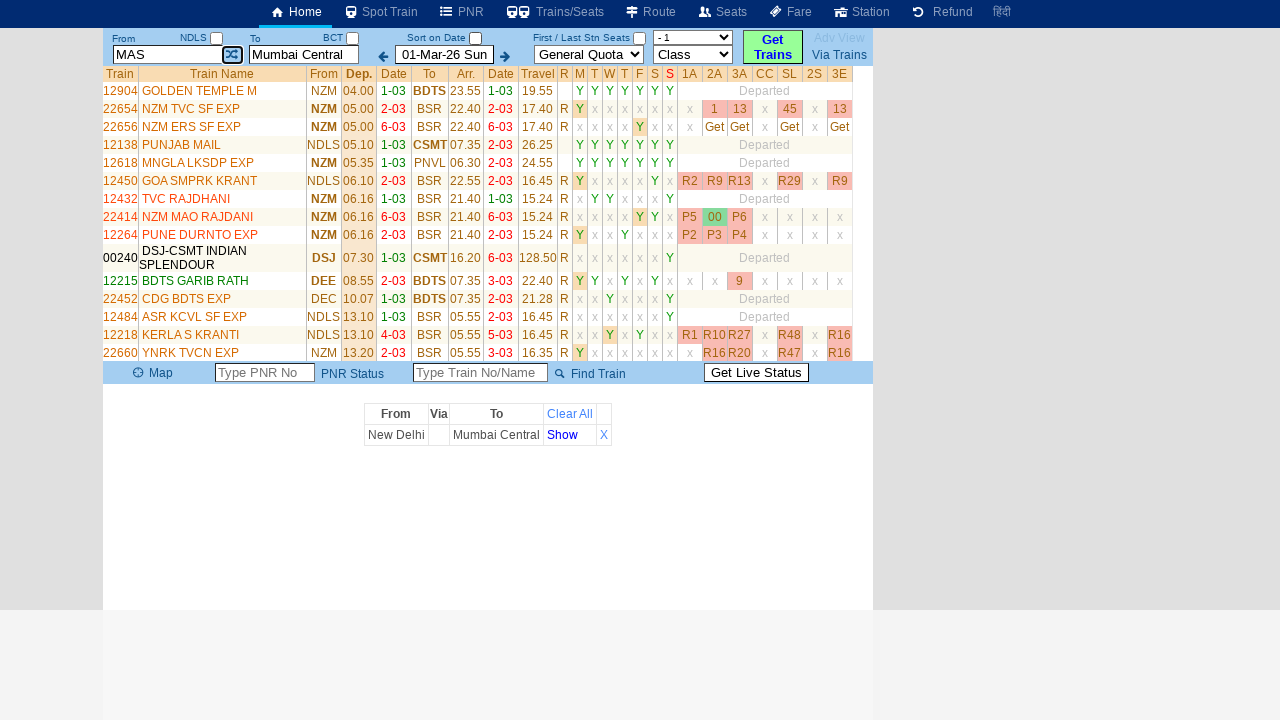

Cleared destination station field on #txtStationTo
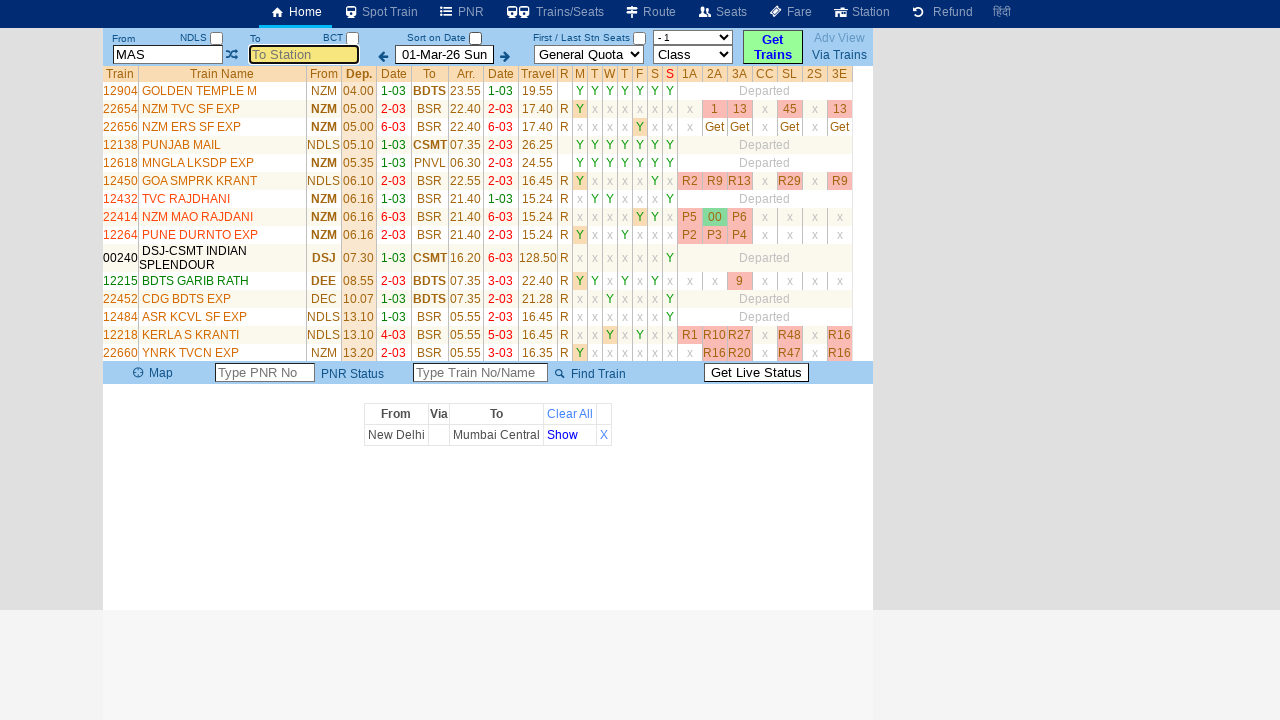

Entered destination station 'CBE' (Coimbatore) on #txtStationTo
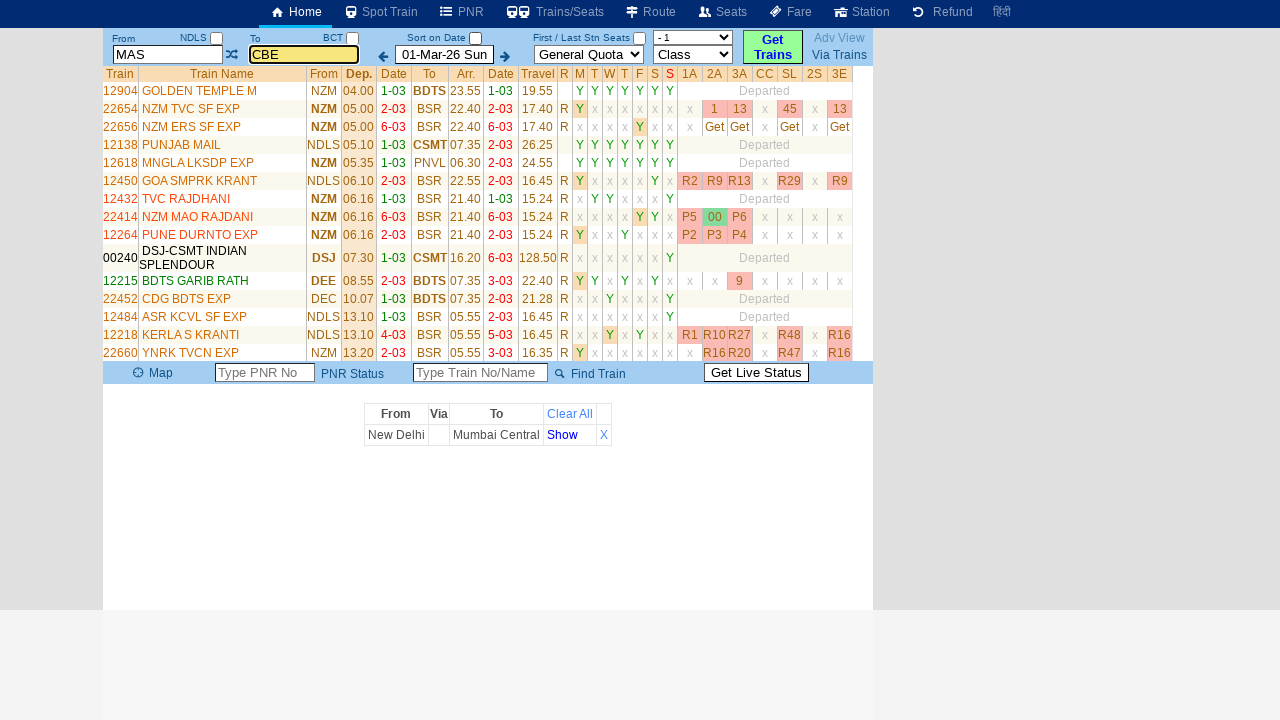

Pressed Tab to move focus
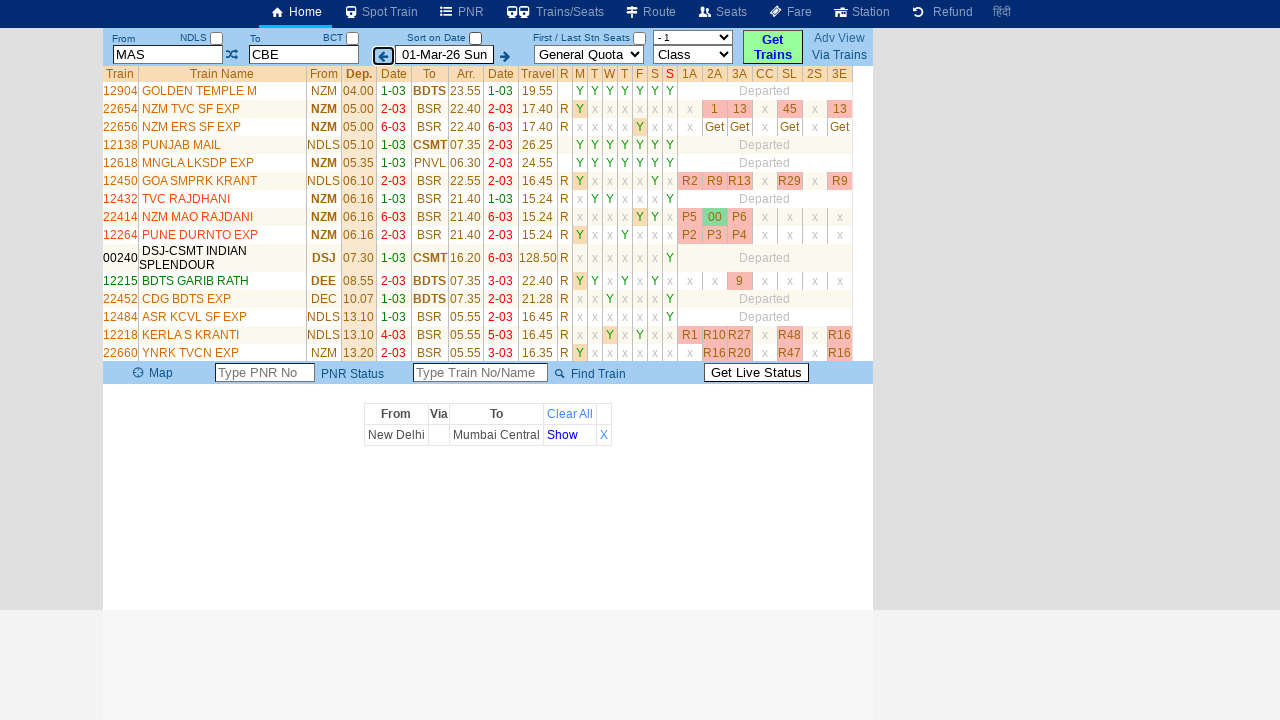

Clicked search button to find trains from MAS to CBE at (773, 47) on #buttonFromTo
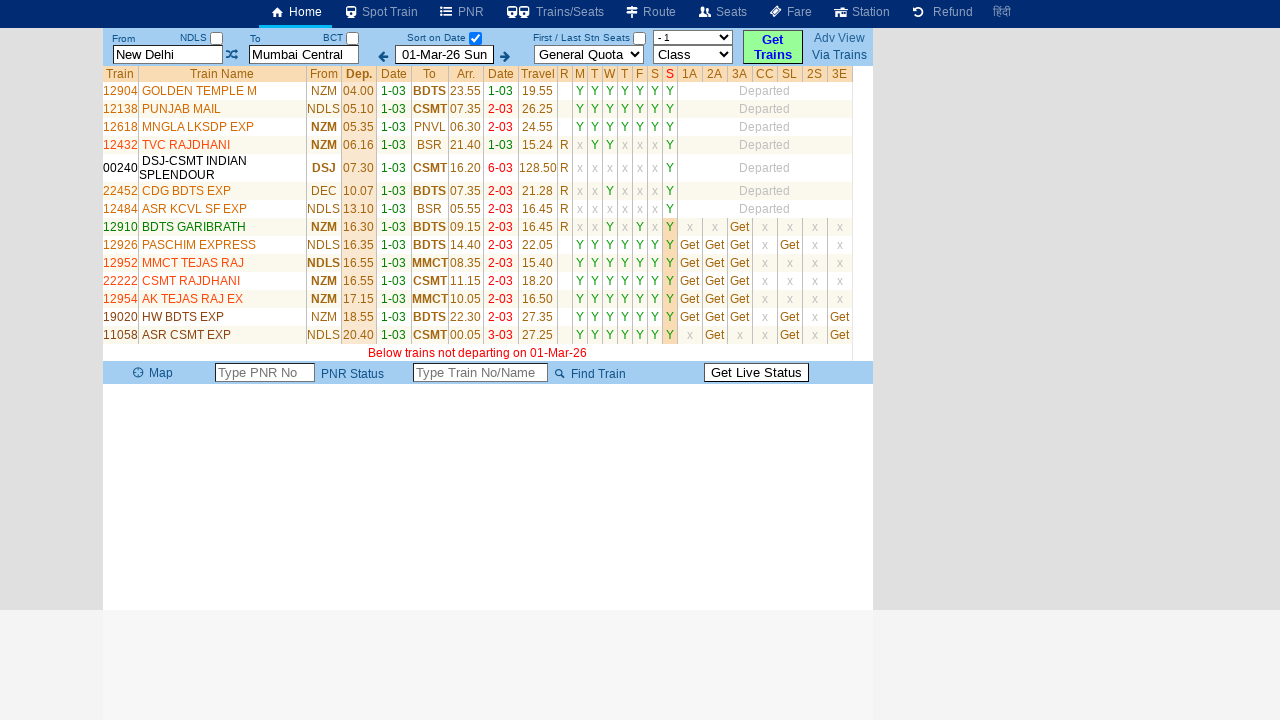

Train results table loaded successfully
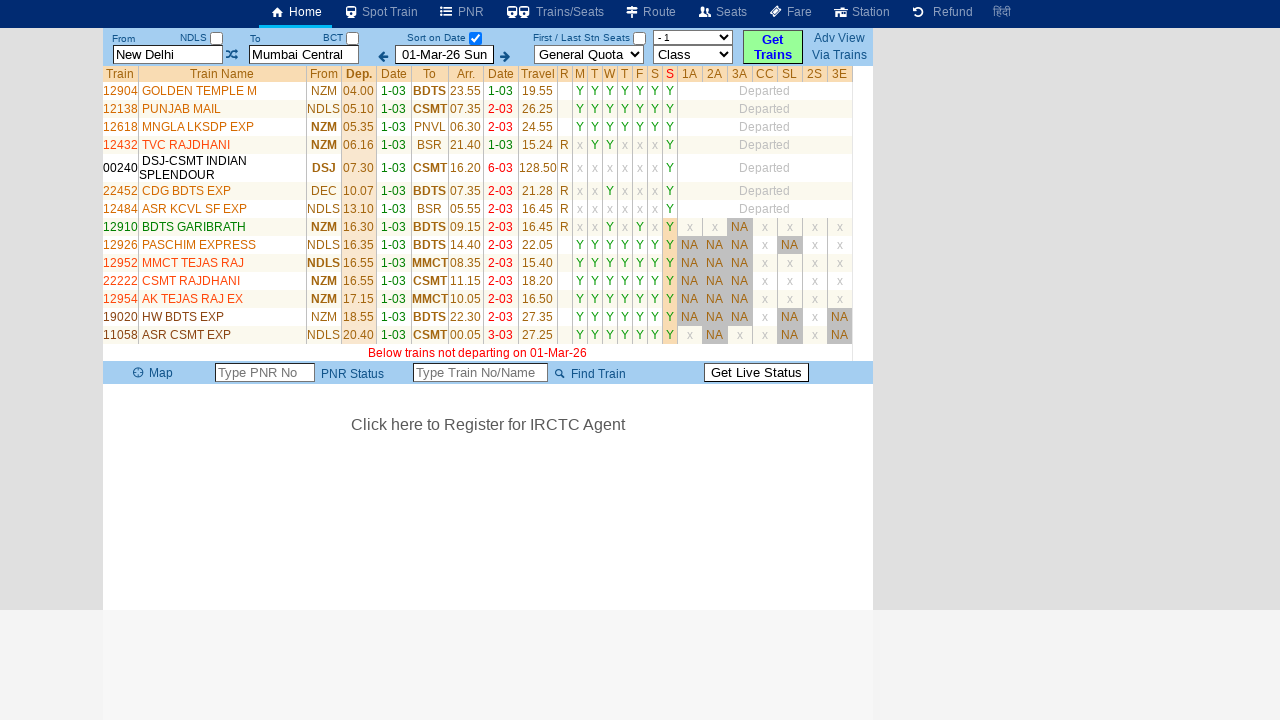

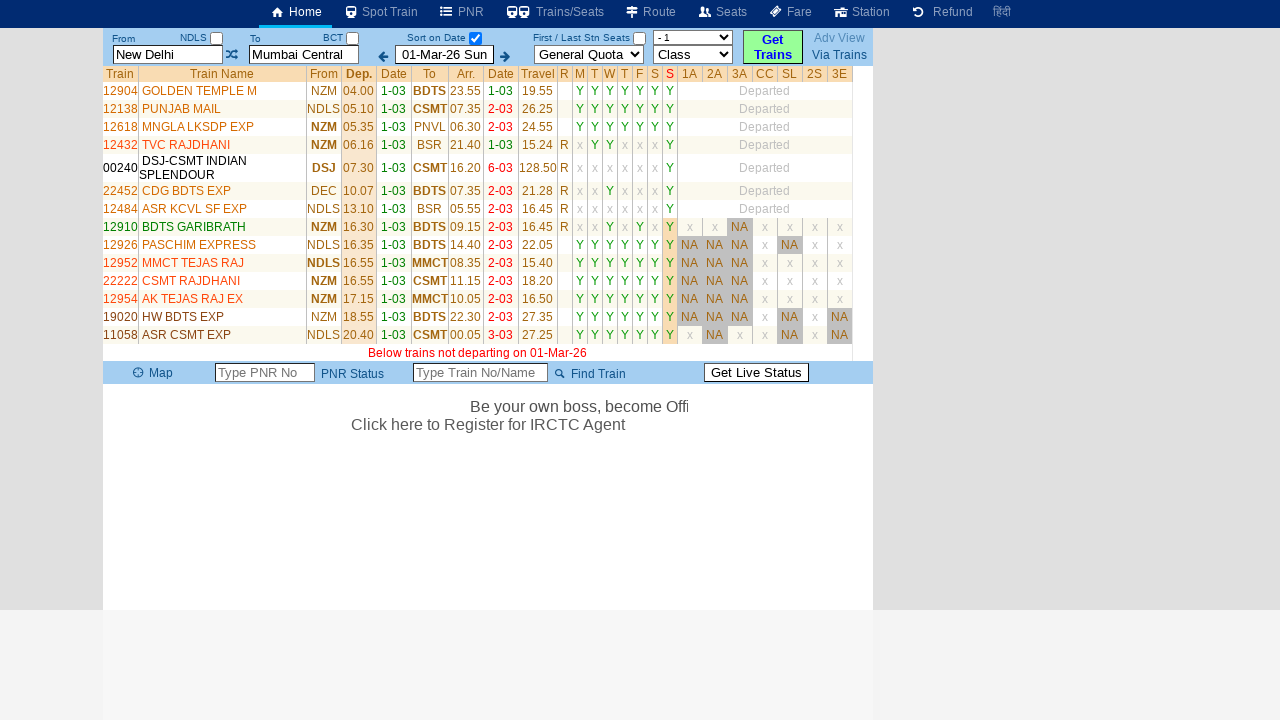